Tests that clicking the 'Due' column header twice in table 1 sorts the dues values in descending order

Starting URL: https://the-internet.herokuapp.com/tables

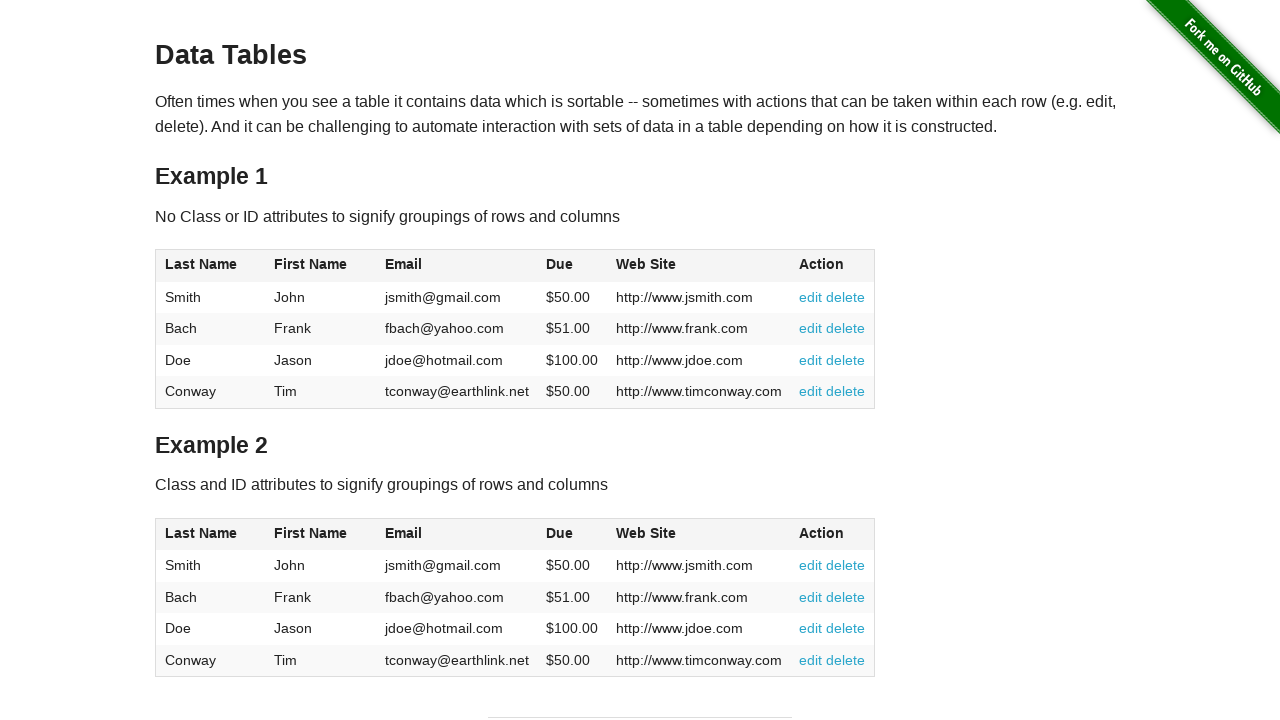

Navigated to the-internet.herokuapp.com/tables
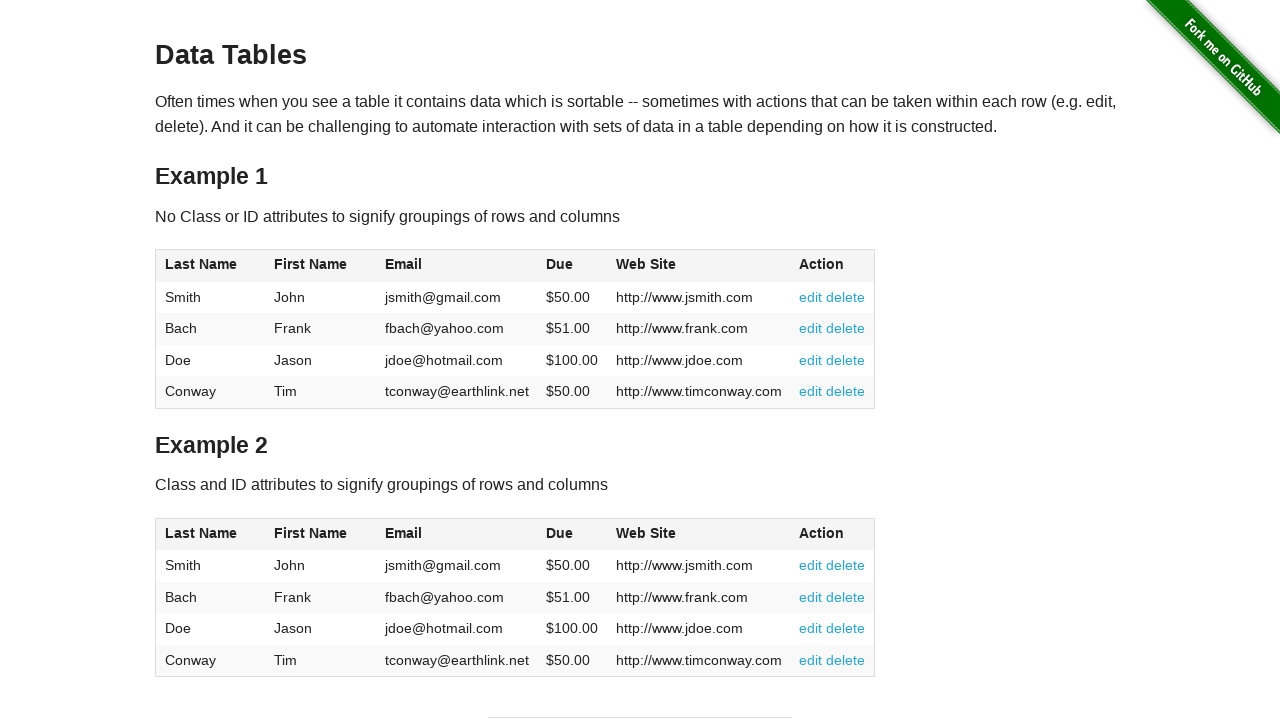

Clicked Due column header in table 1 to sort ascending at (572, 266) on #table1 thead tr th:nth-of-type(4)
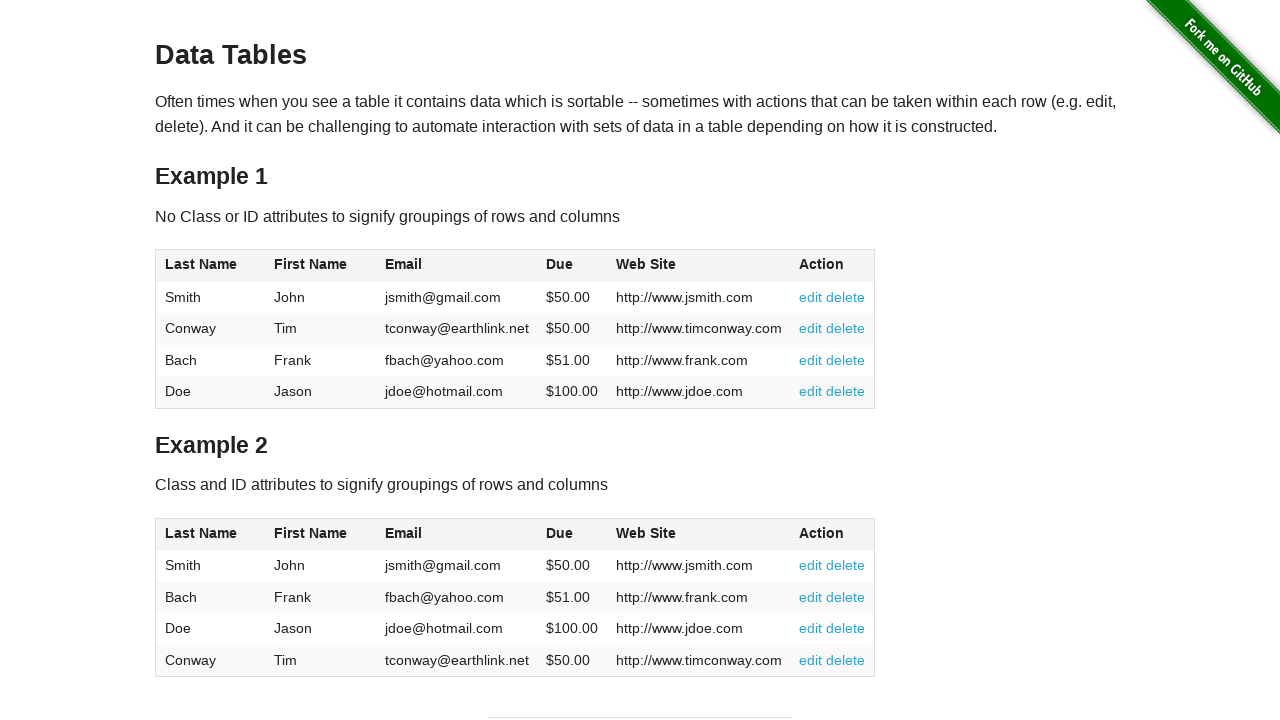

Clicked Due column header in table 1 again to sort descending at (572, 266) on #table1 thead tr th:nth-of-type(4)
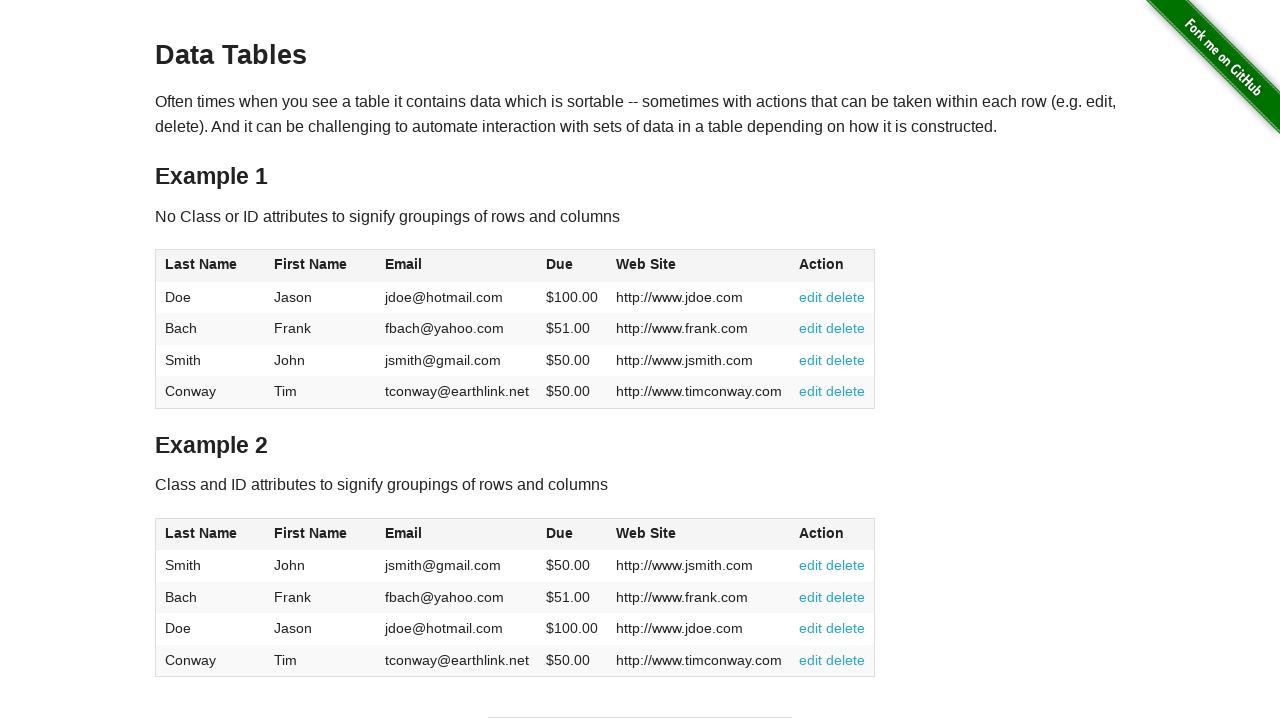

Dues column in table 1 is visible and table has loaded
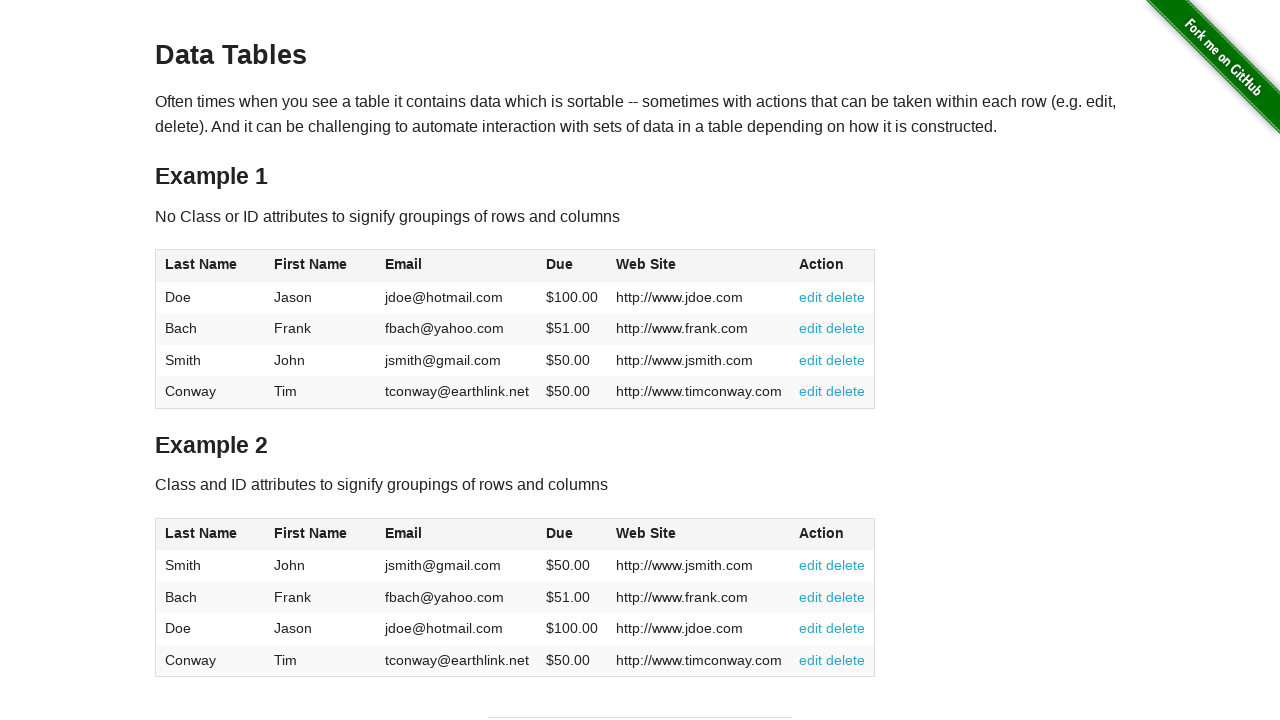

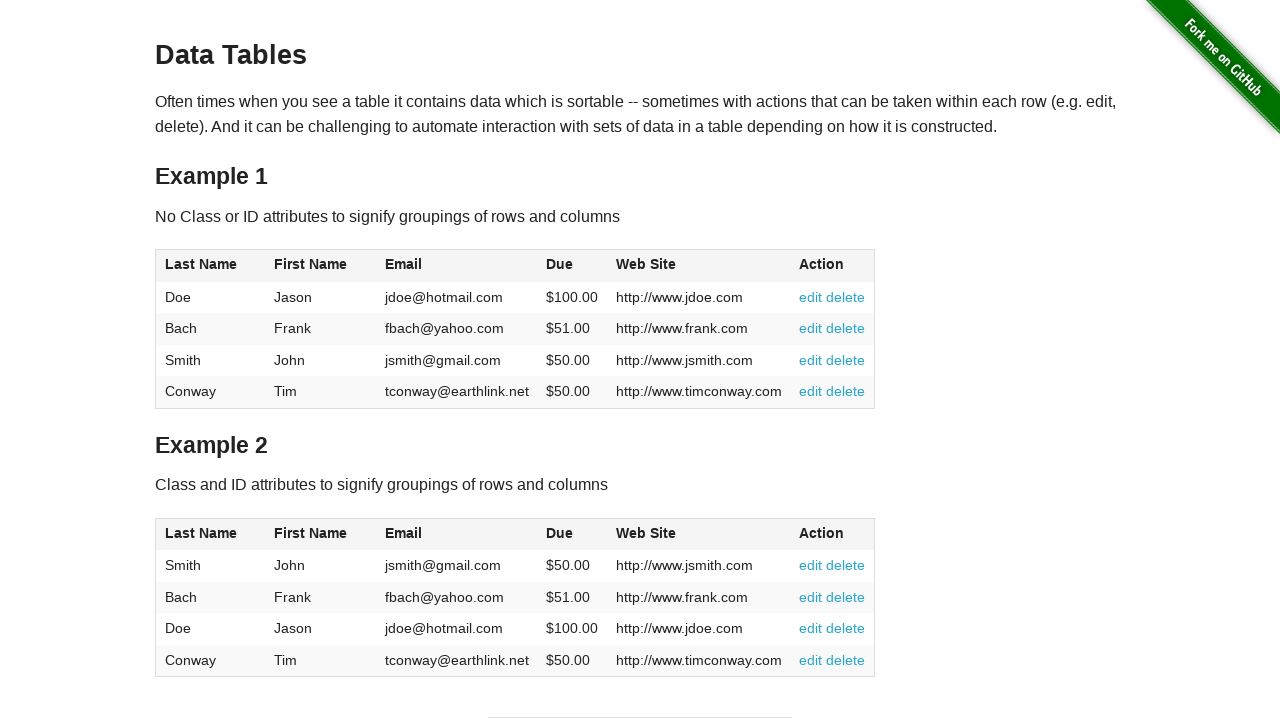